Navigates to Media Expert search results for PlayStation products and scrolls down to load all content on the page through infinite scroll.

Starting URL: https://www.mediaexpert.pl/search?query[menu_item]=&query[querystring]=playstation%20

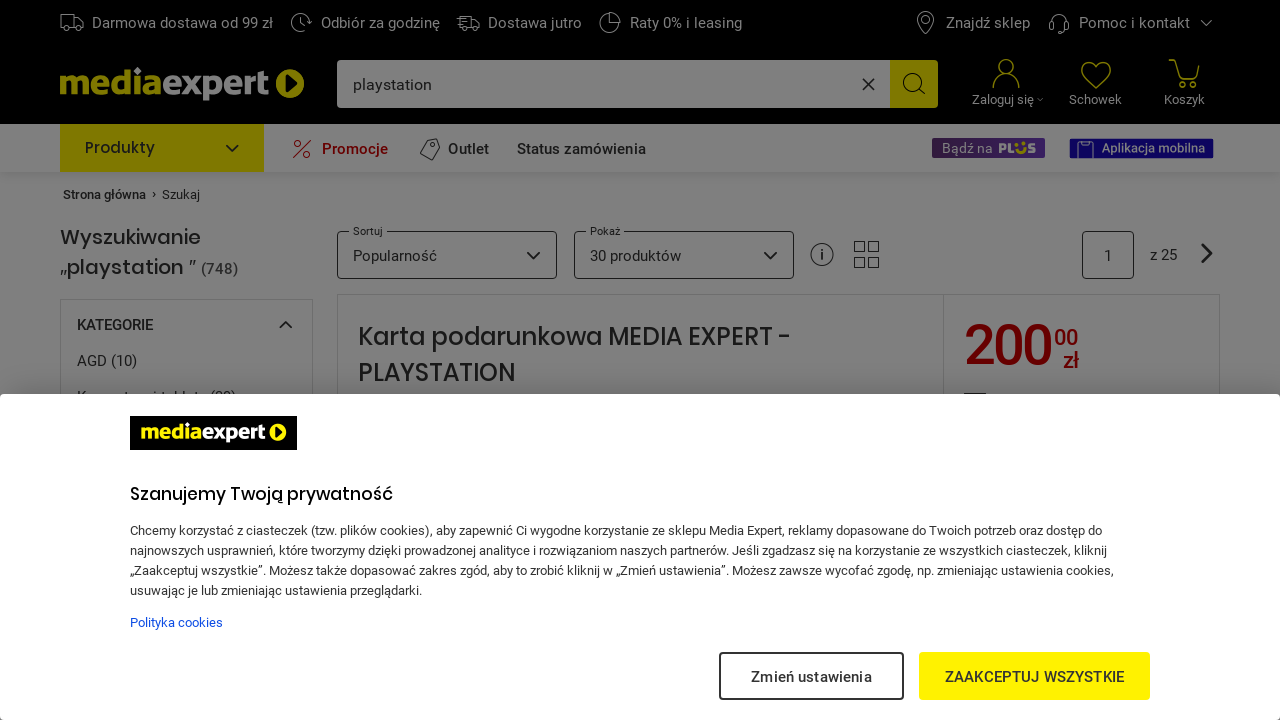

Waited for initial search results to load (offer-box elements)
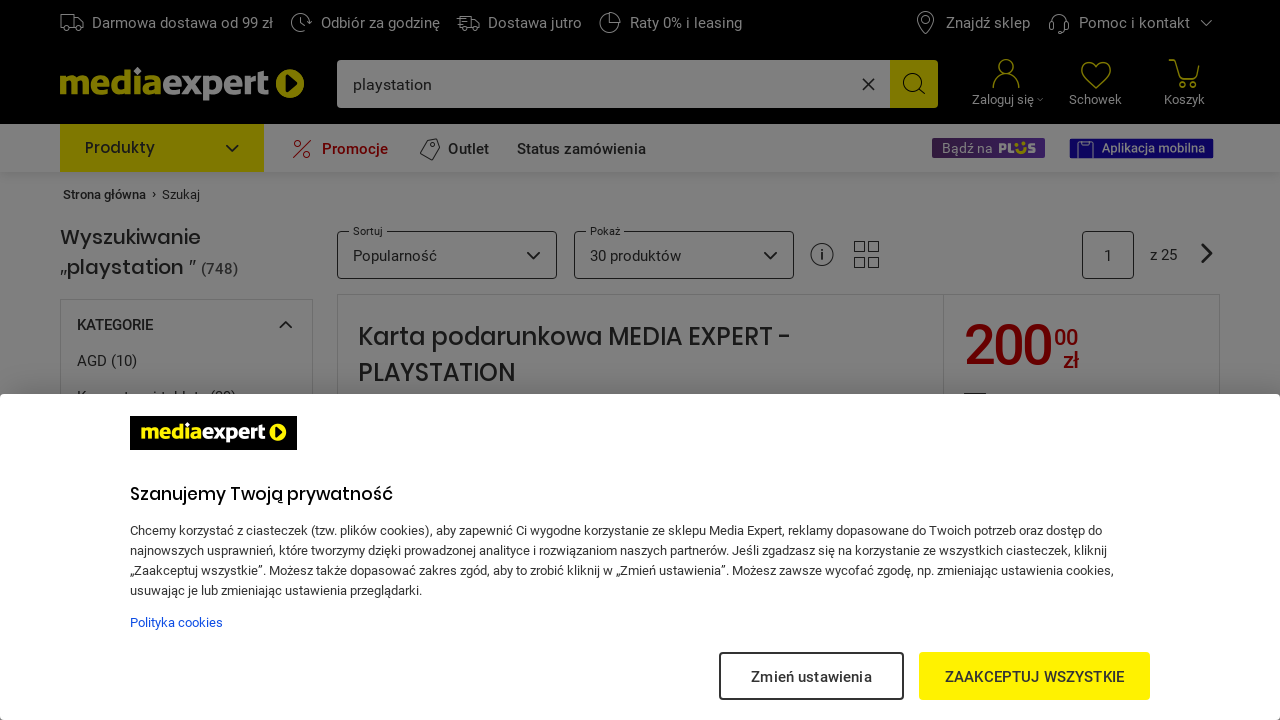

Retrieved initial page scroll height
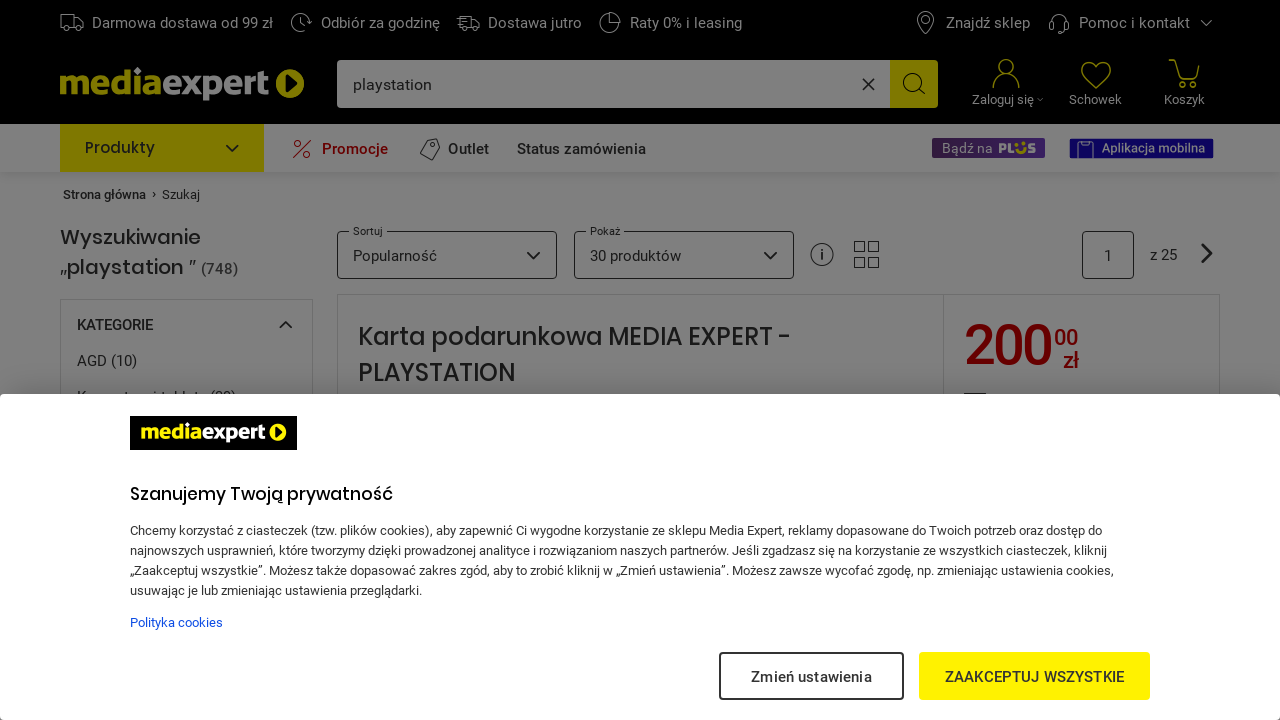

Scrolled to bottom of page
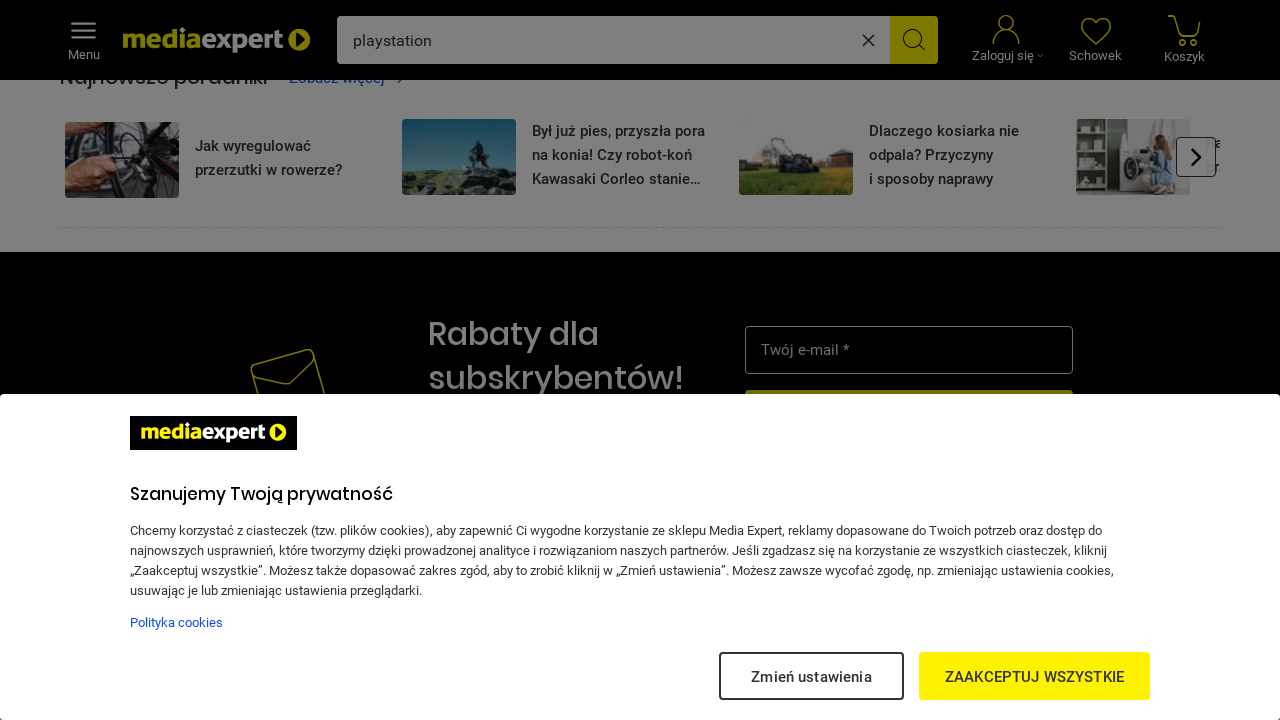

Waited 2 seconds for new content to load
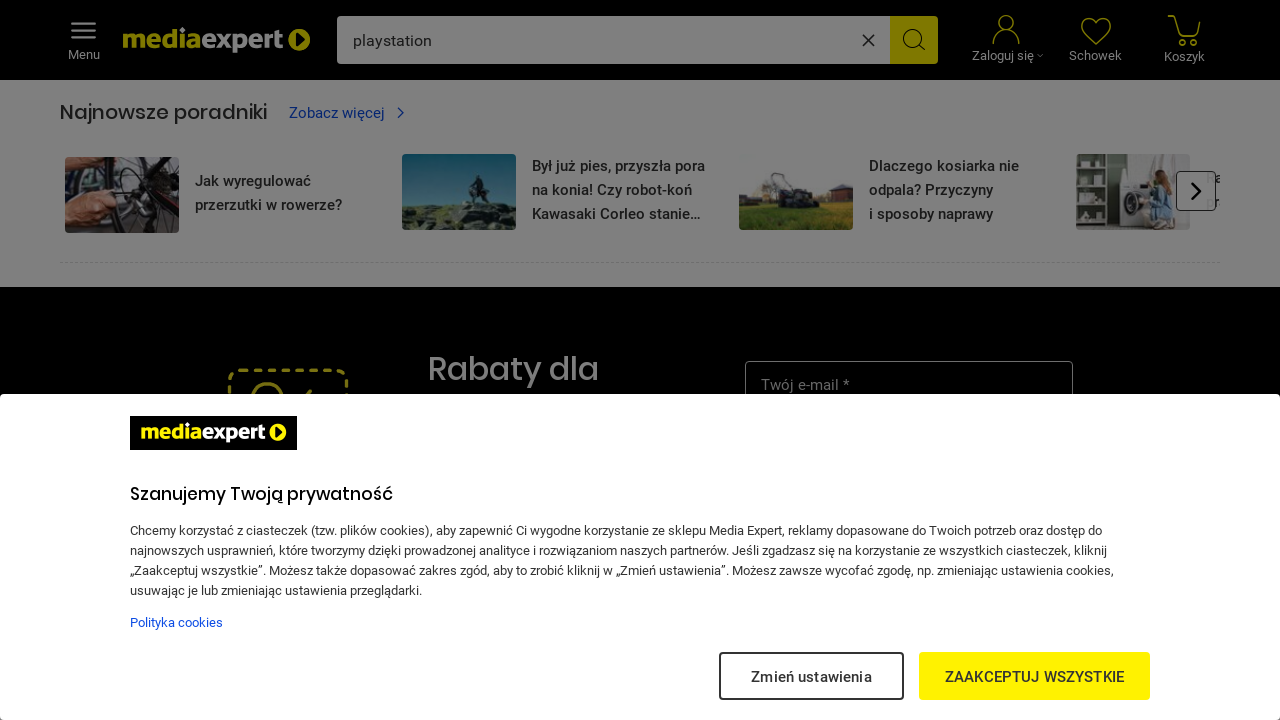

Retrieved updated page scroll height
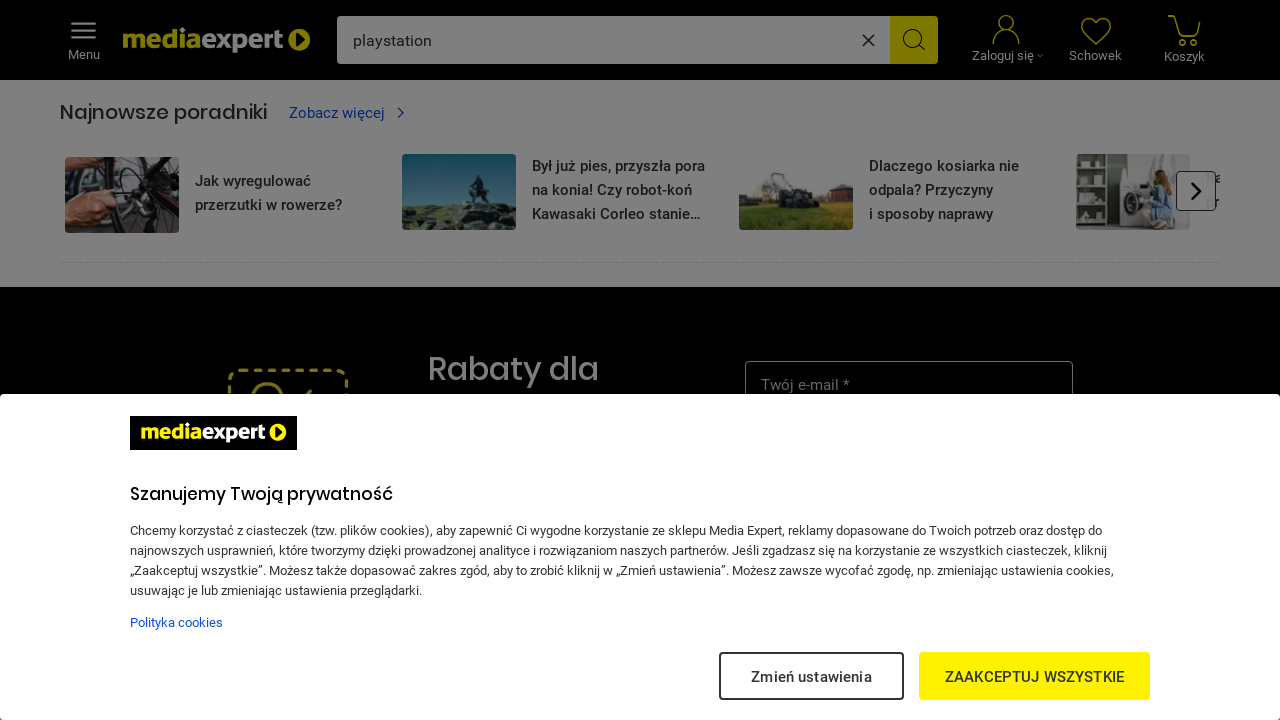

Scrolled to bottom of page
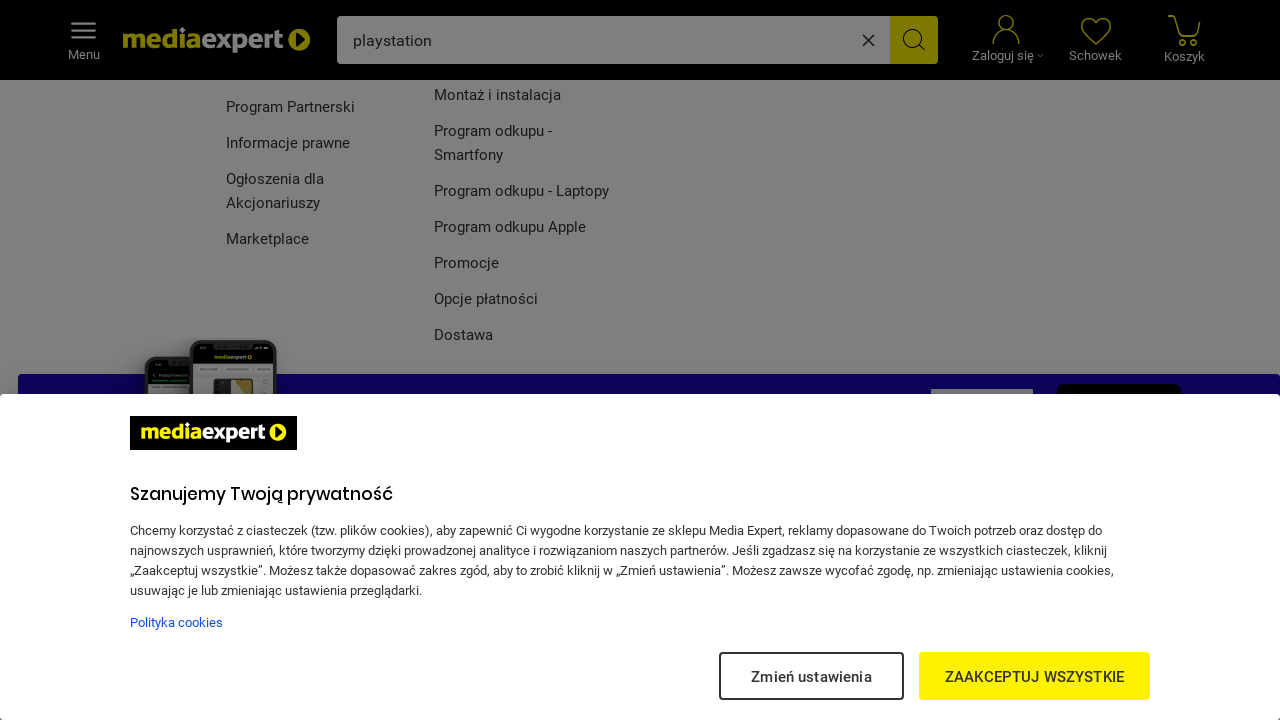

Waited 2 seconds for new content to load
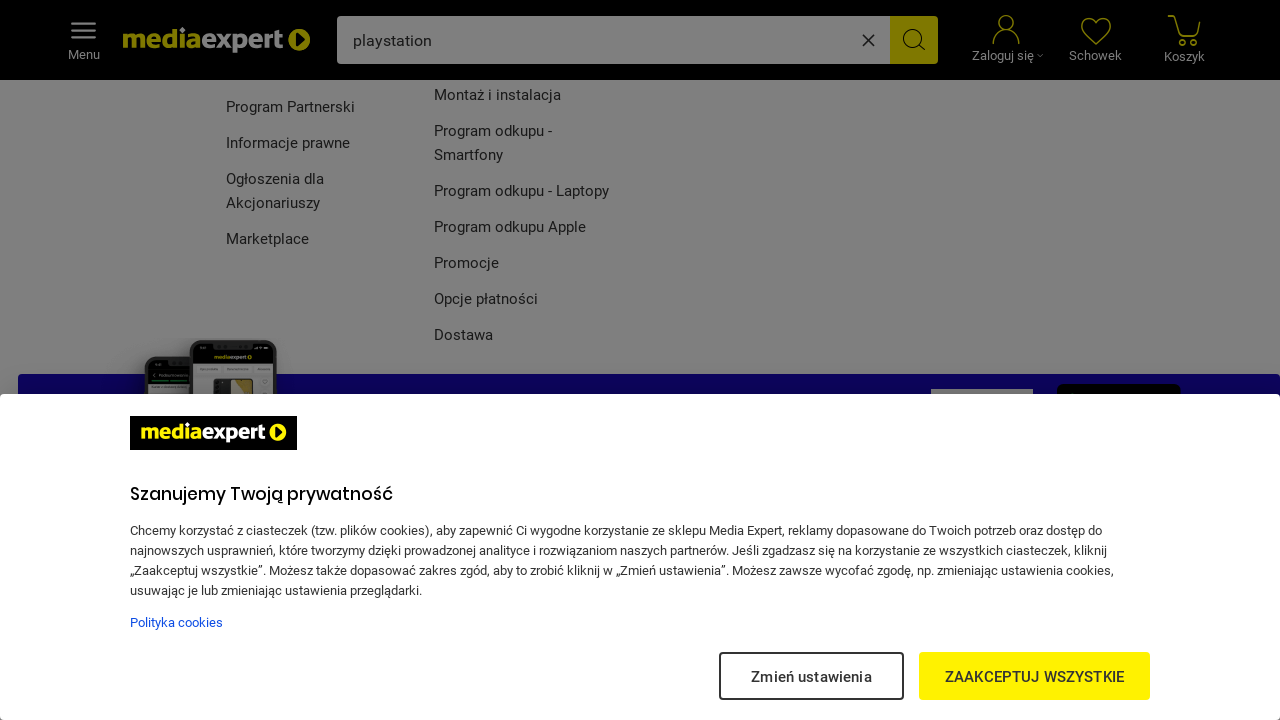

Retrieved updated page scroll height
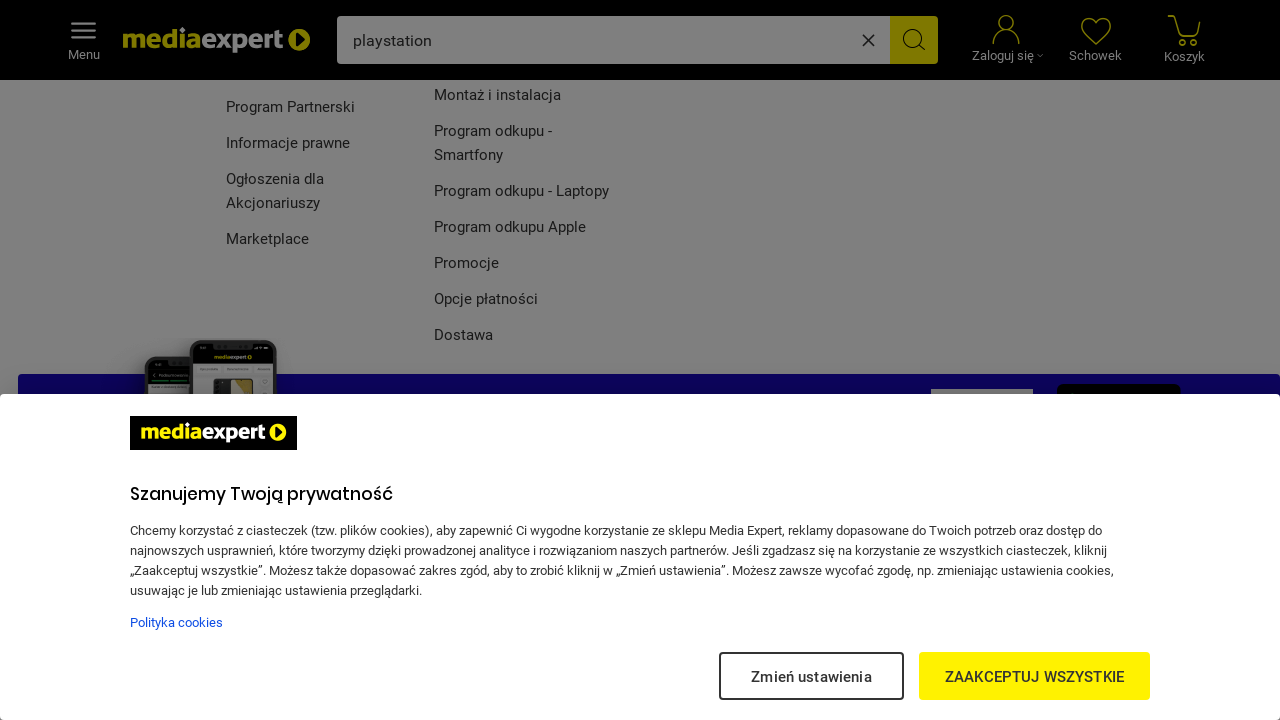

Reached bottom of page - no new content loaded, infinite scroll complete
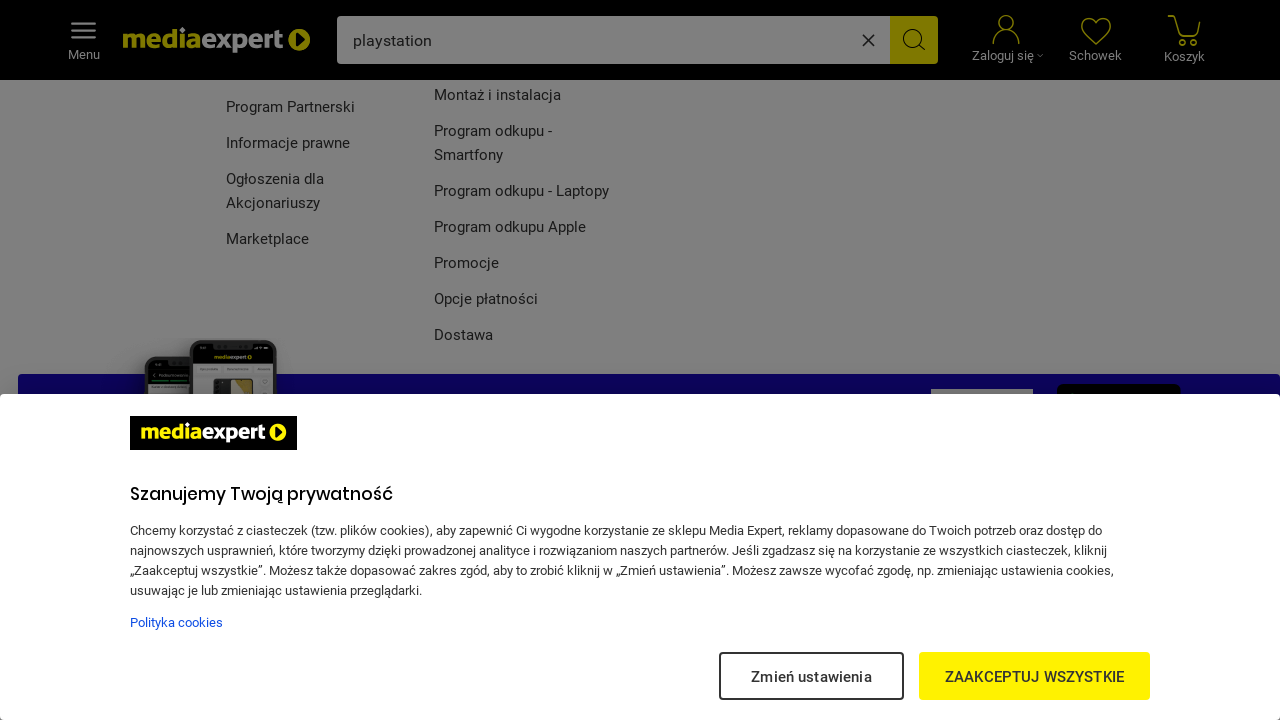

Verified product listings are visible
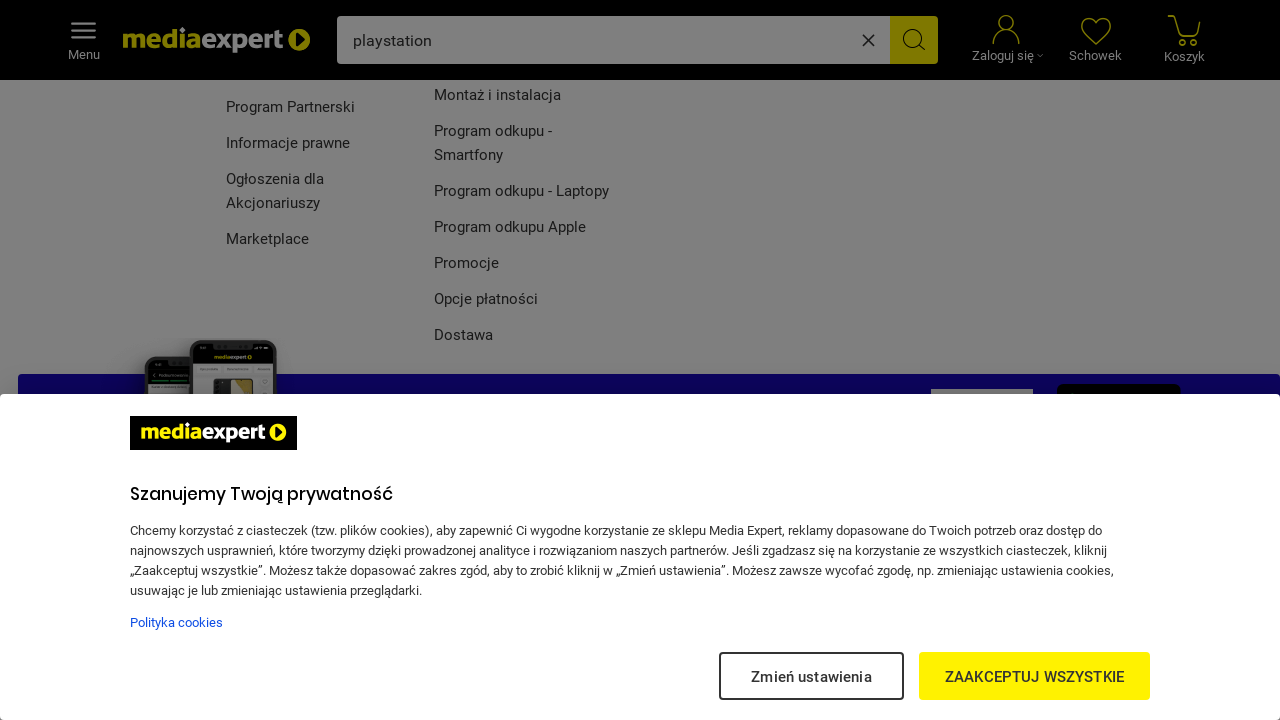

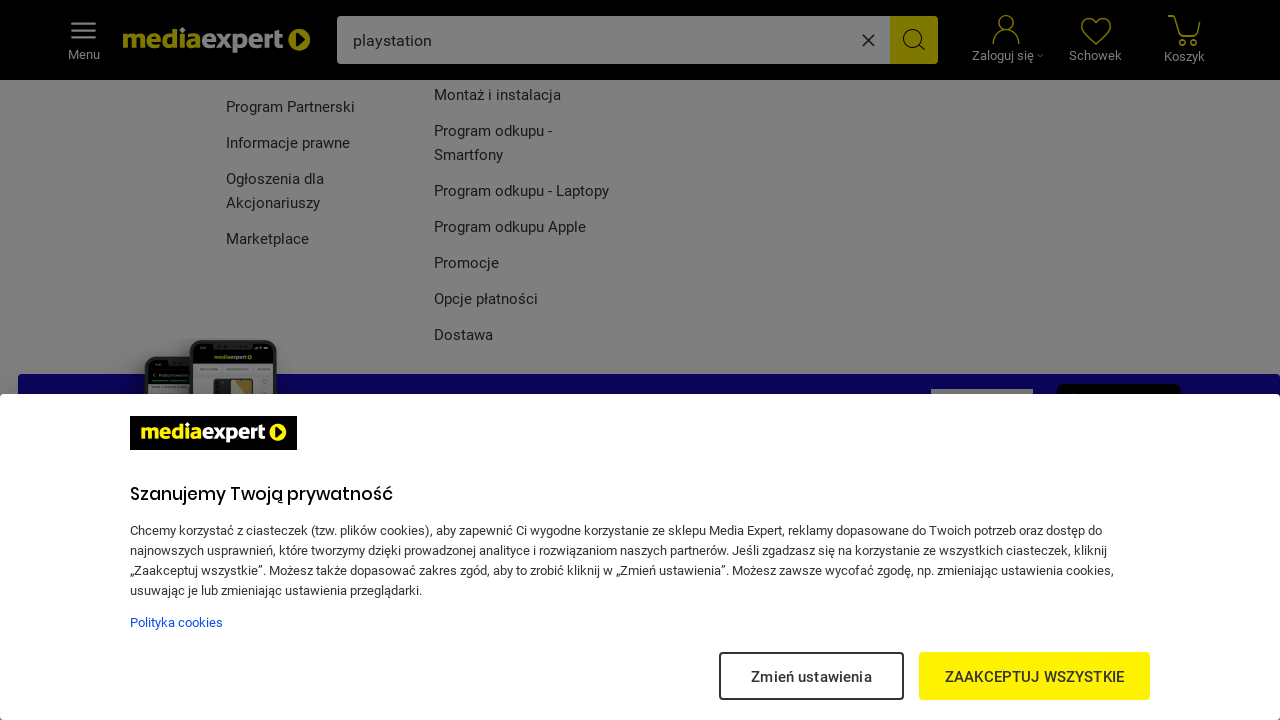